Navigates to DemoQA homepage and verifies that a card element contains the text "Forms"

Starting URL: https://demoqa.com/

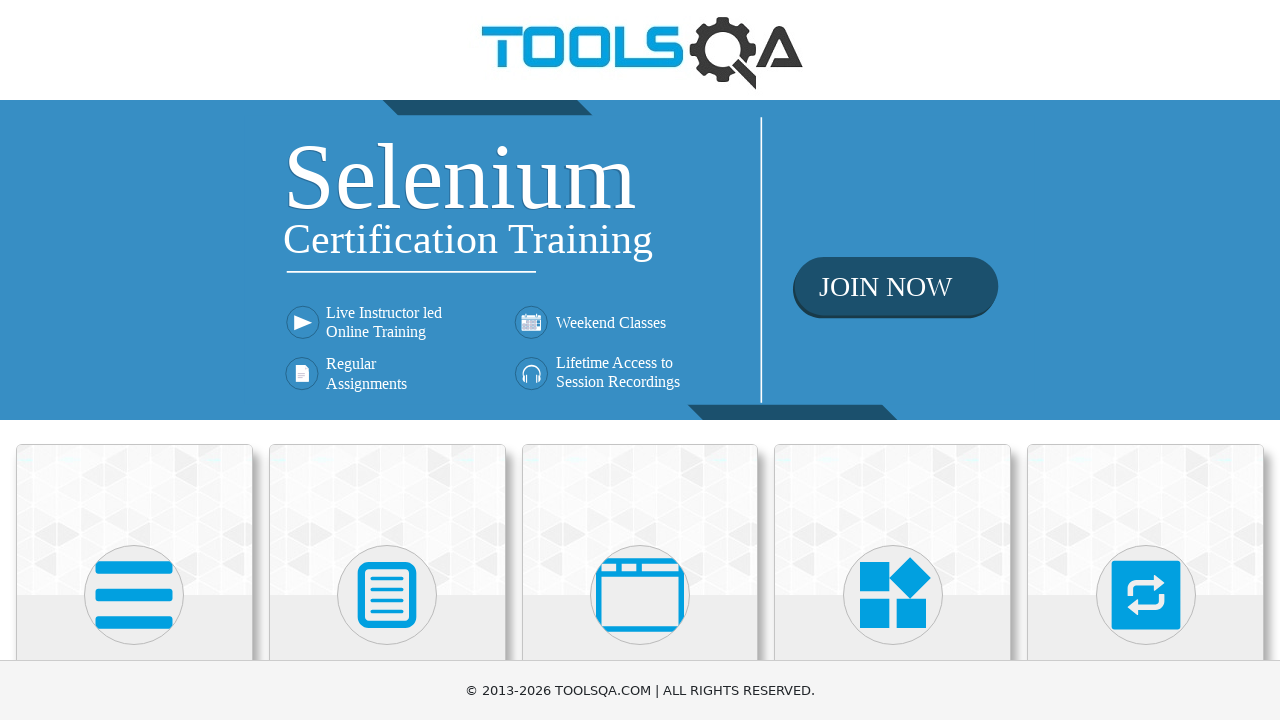

Navigated to DemoQA homepage
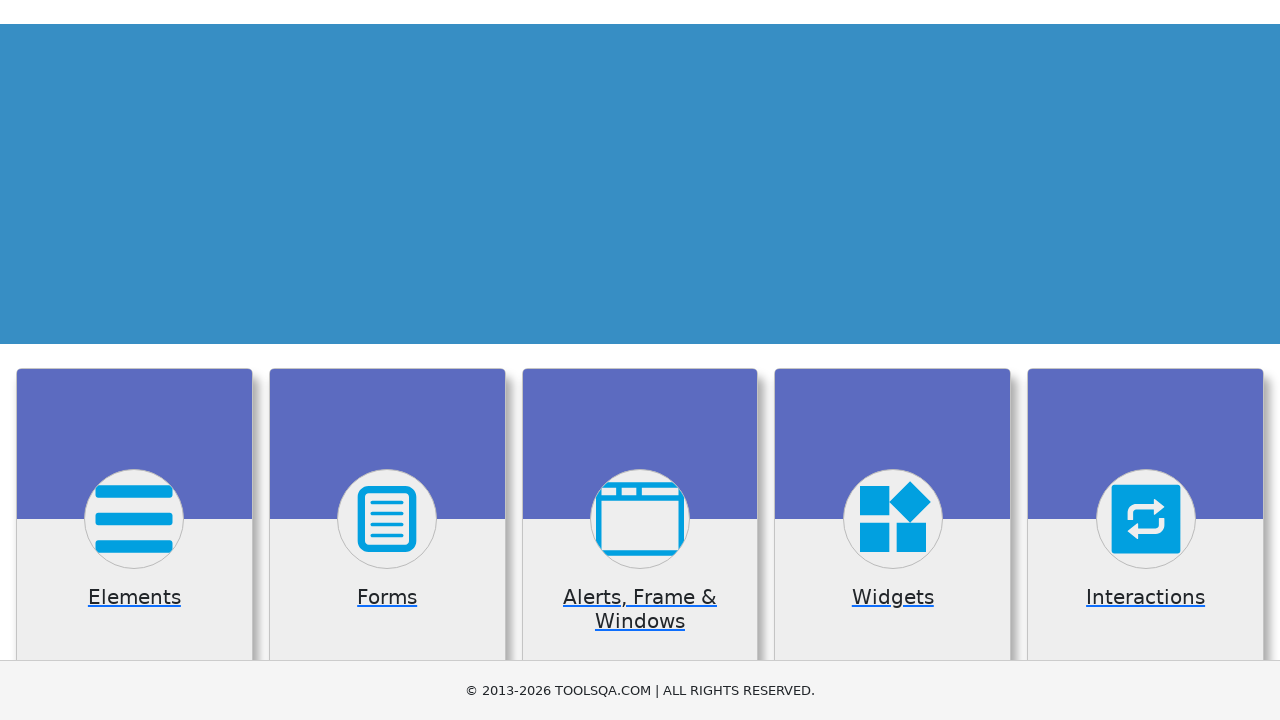

Card element loaded
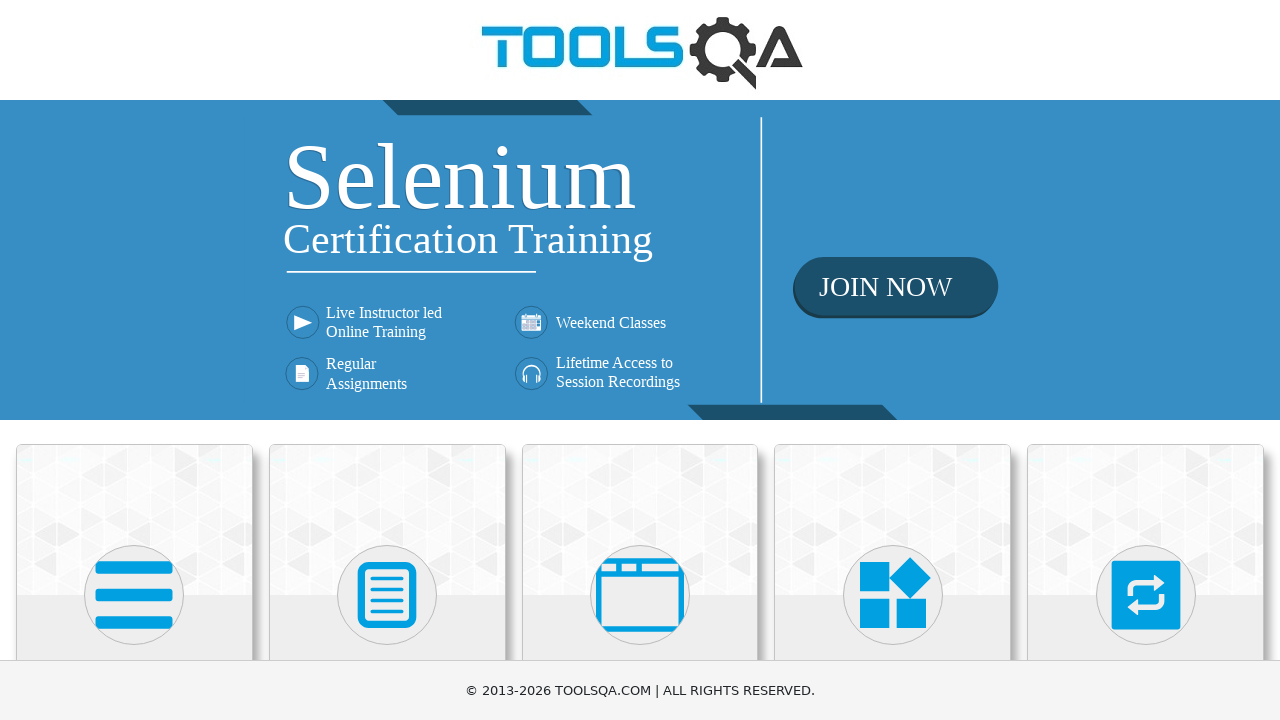

Located Forms card element
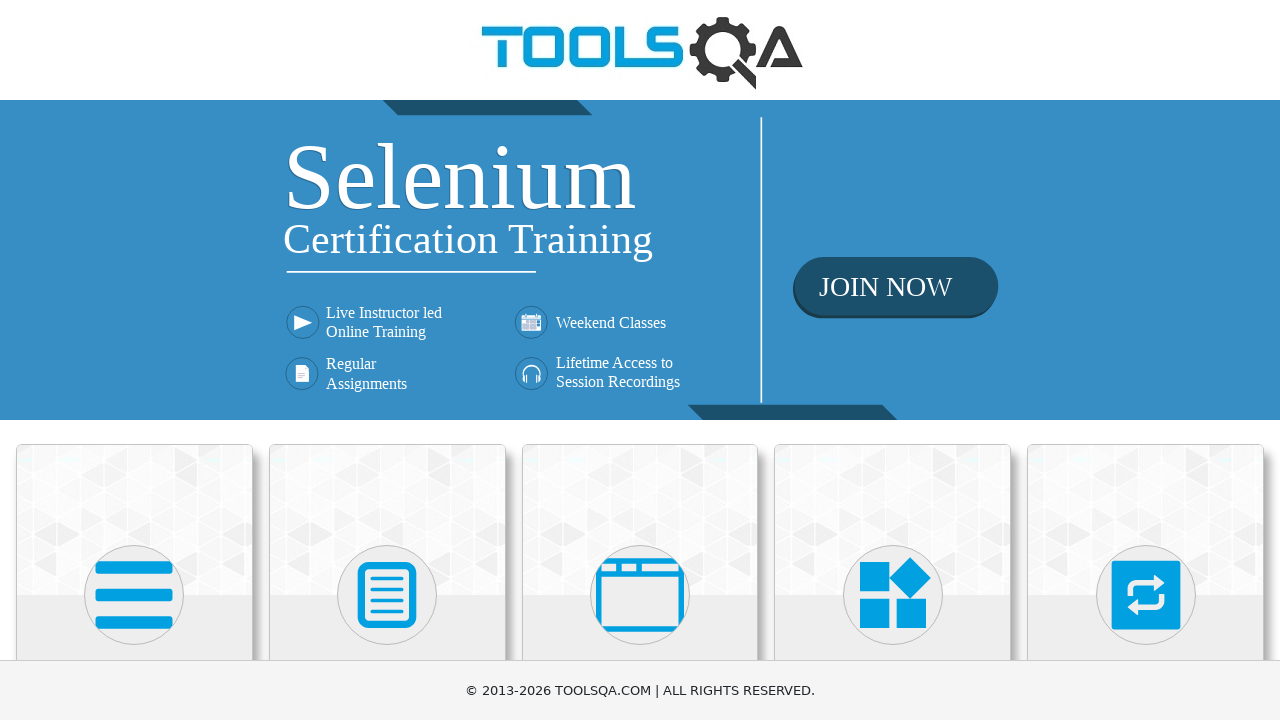

Forms card became visible
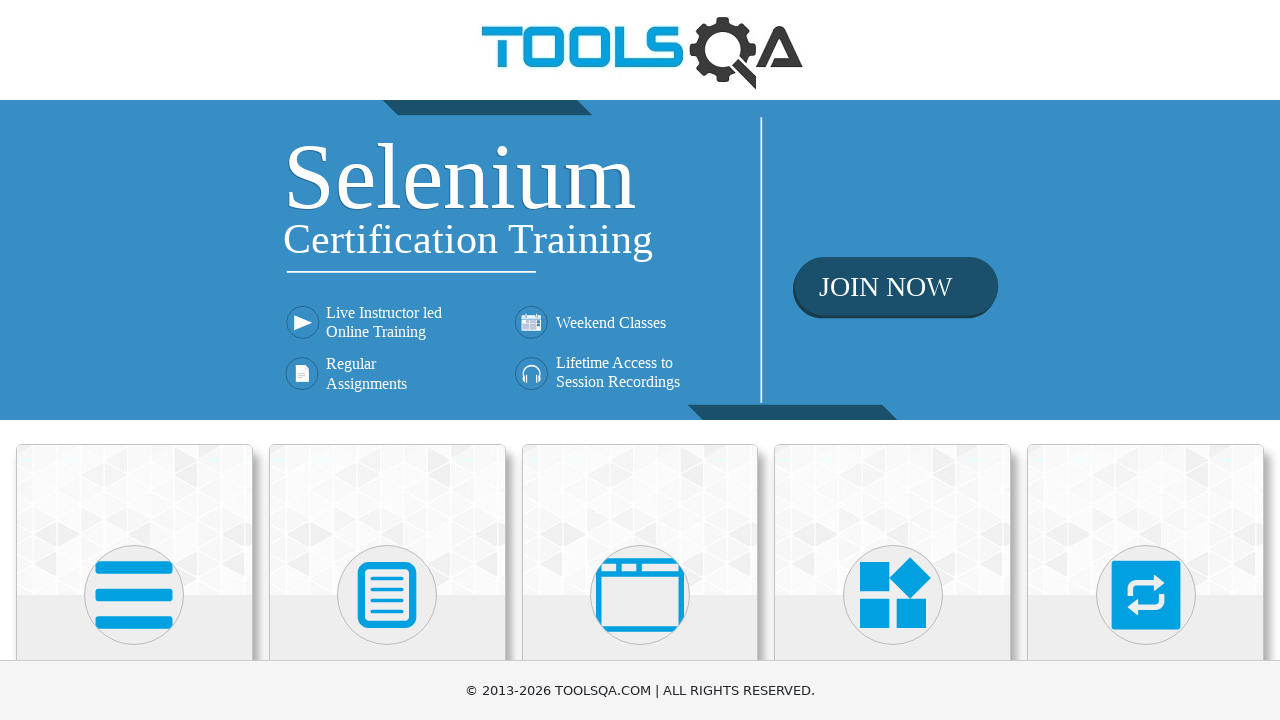

Verified that Forms card contains expected text
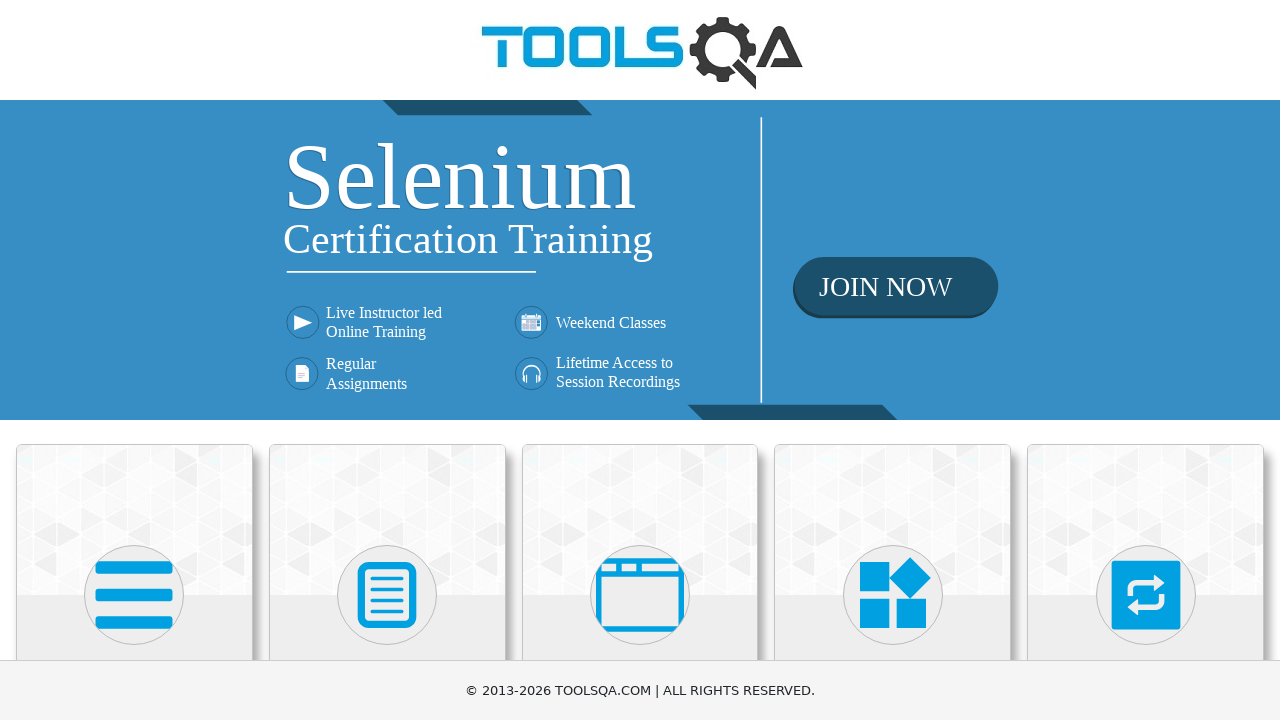

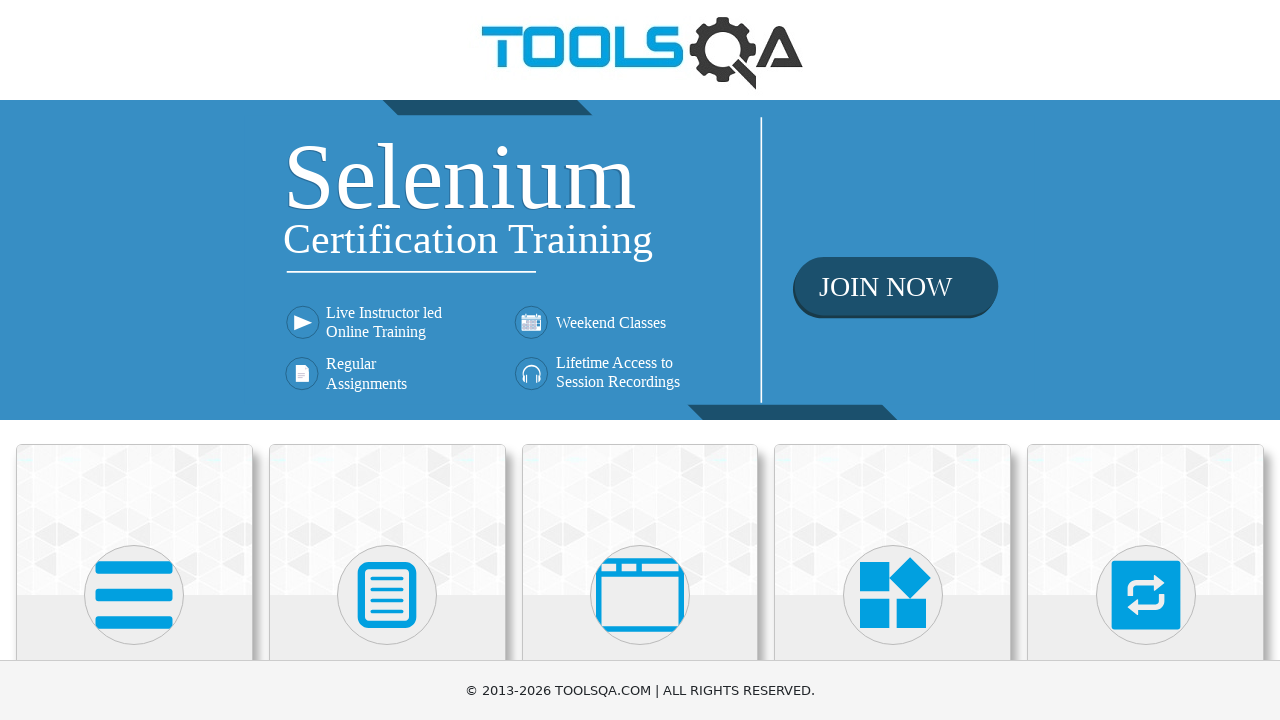